Tests an e-commerce grocery shopping flow by searching for products containing "ca", adding items (Cashews) to cart, proceeding to checkout, selecting India as country, accepting terms, and completing the order.

Starting URL: https://rahulshettyacademy.com/seleniumPractise/#/

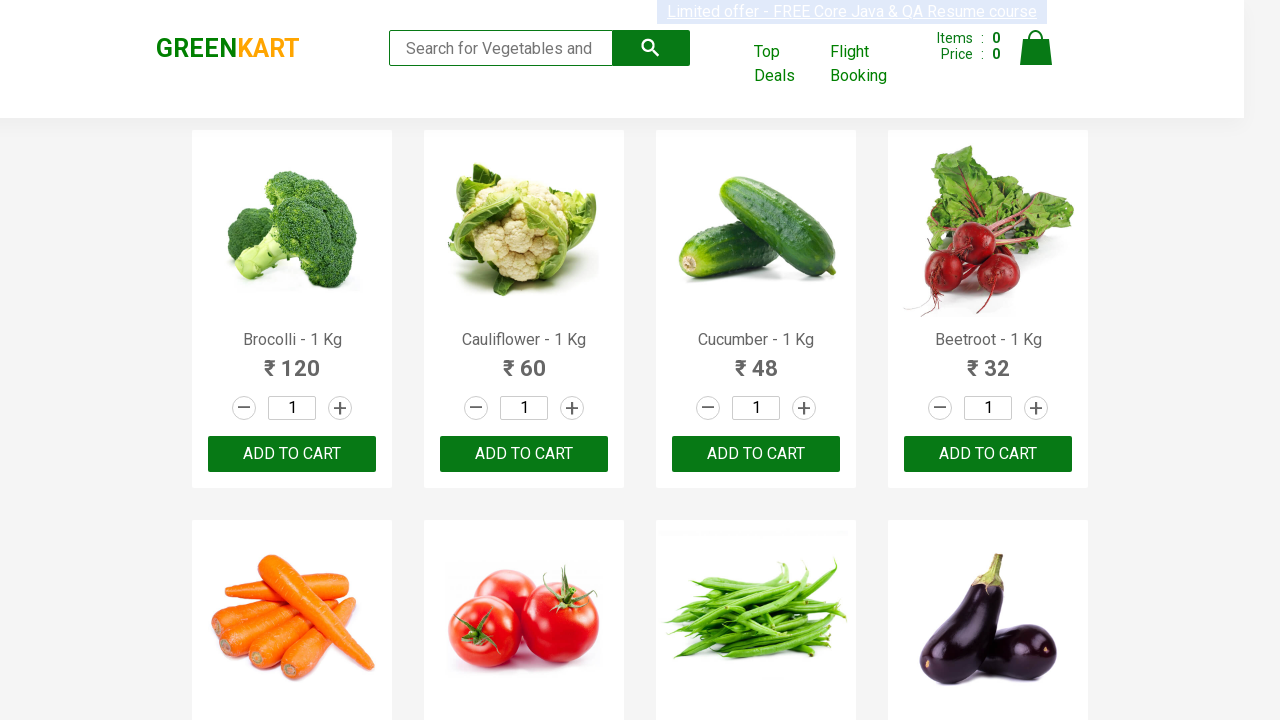

Filled search field with 'ca' to filter products on .search-keyword
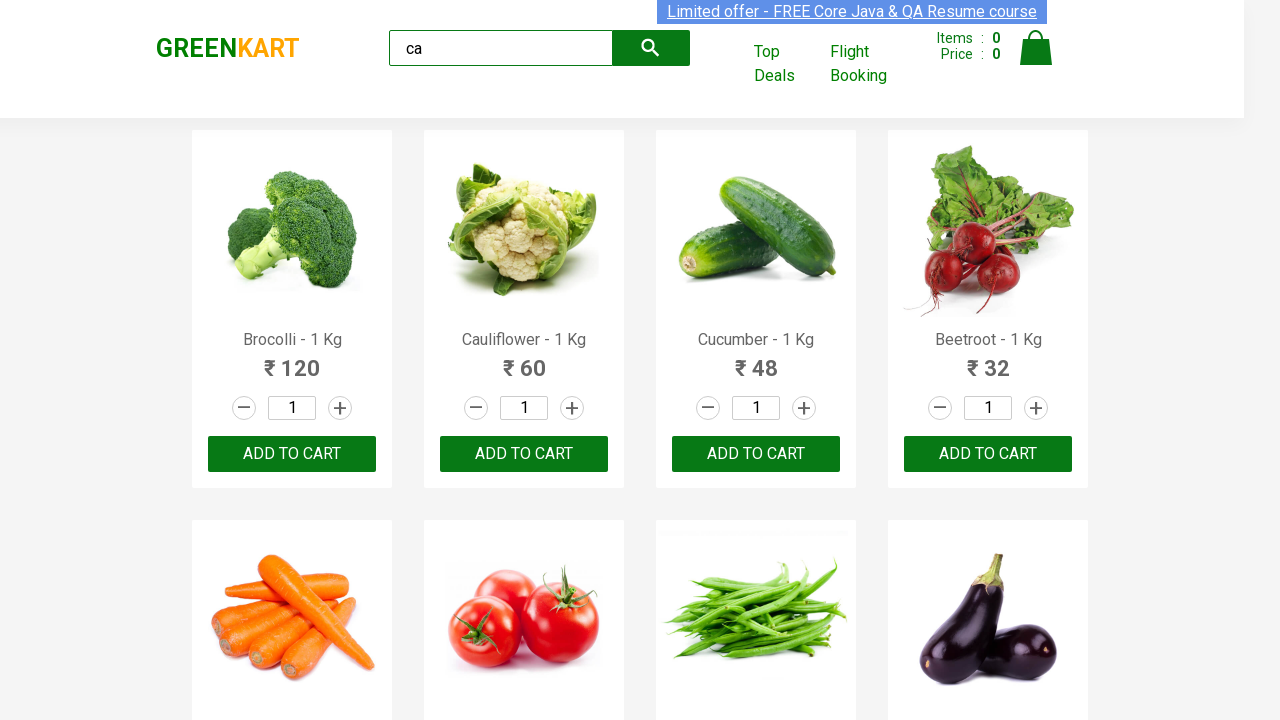

Waited for search results to filter
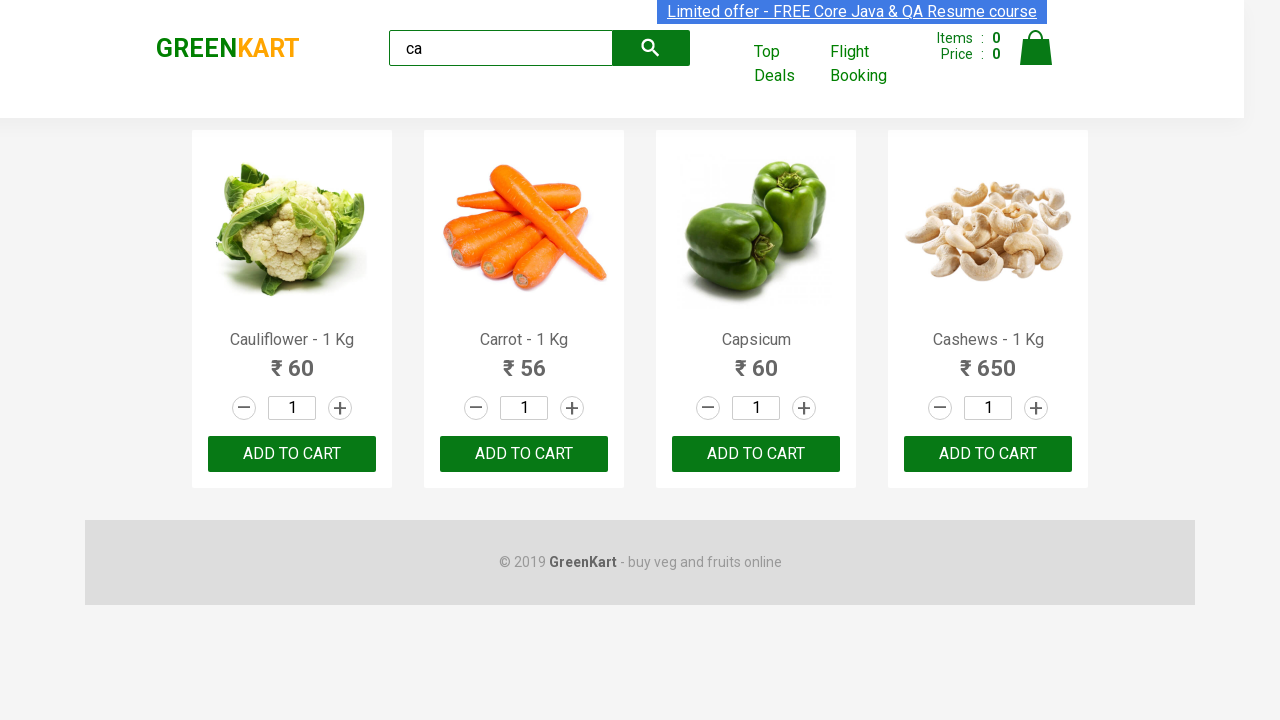

Verified filtered products are visible
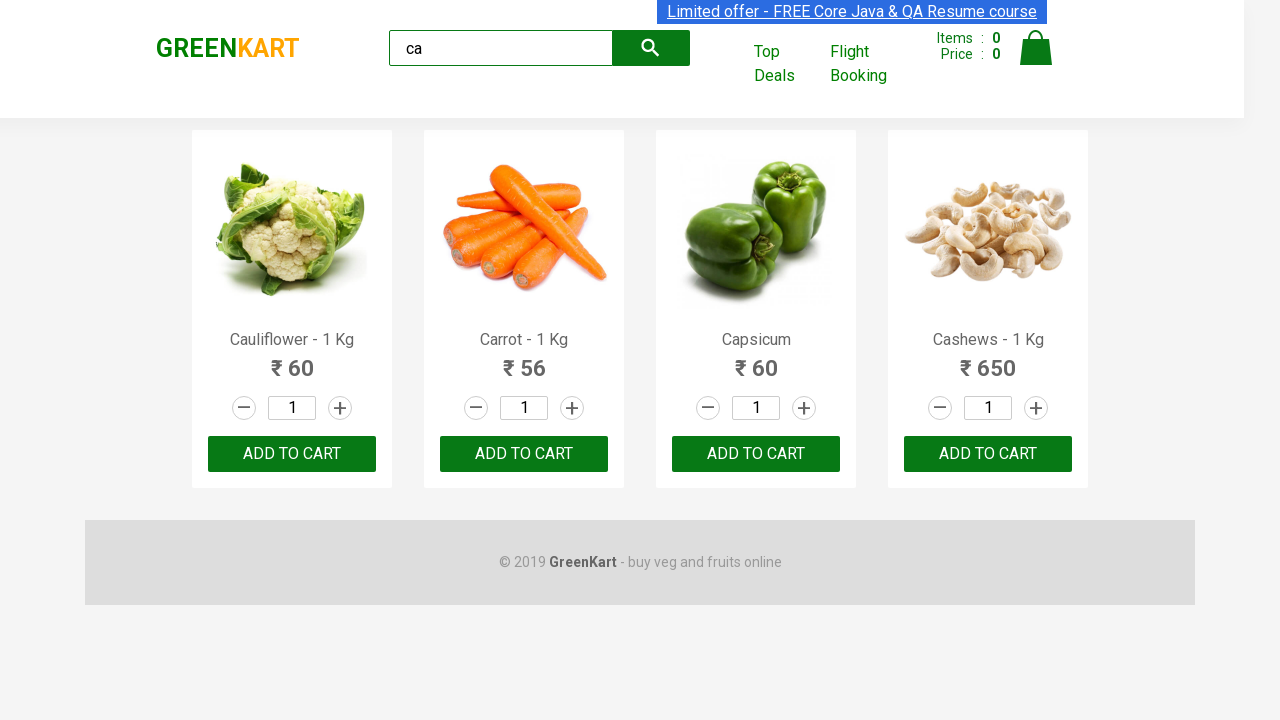

Clicked ADD TO CART button on third visible product at (756, 454) on .product-action button >> nth=2
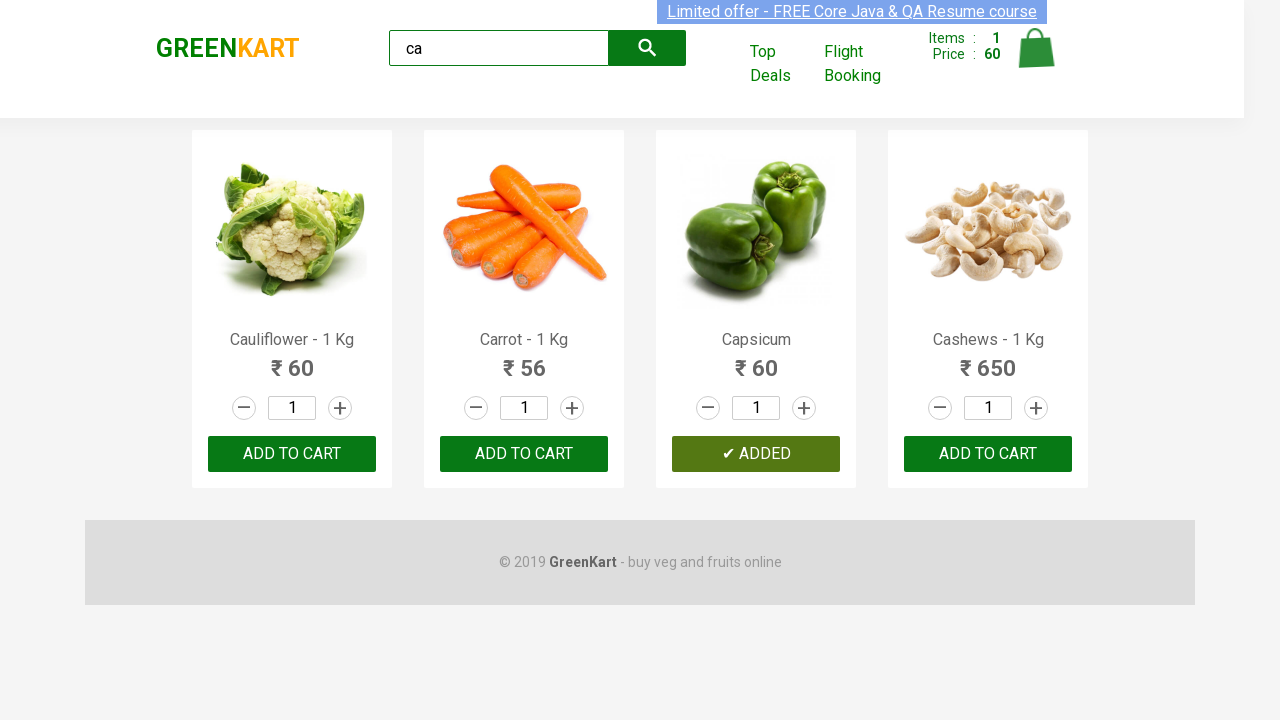

Waited for button state to change
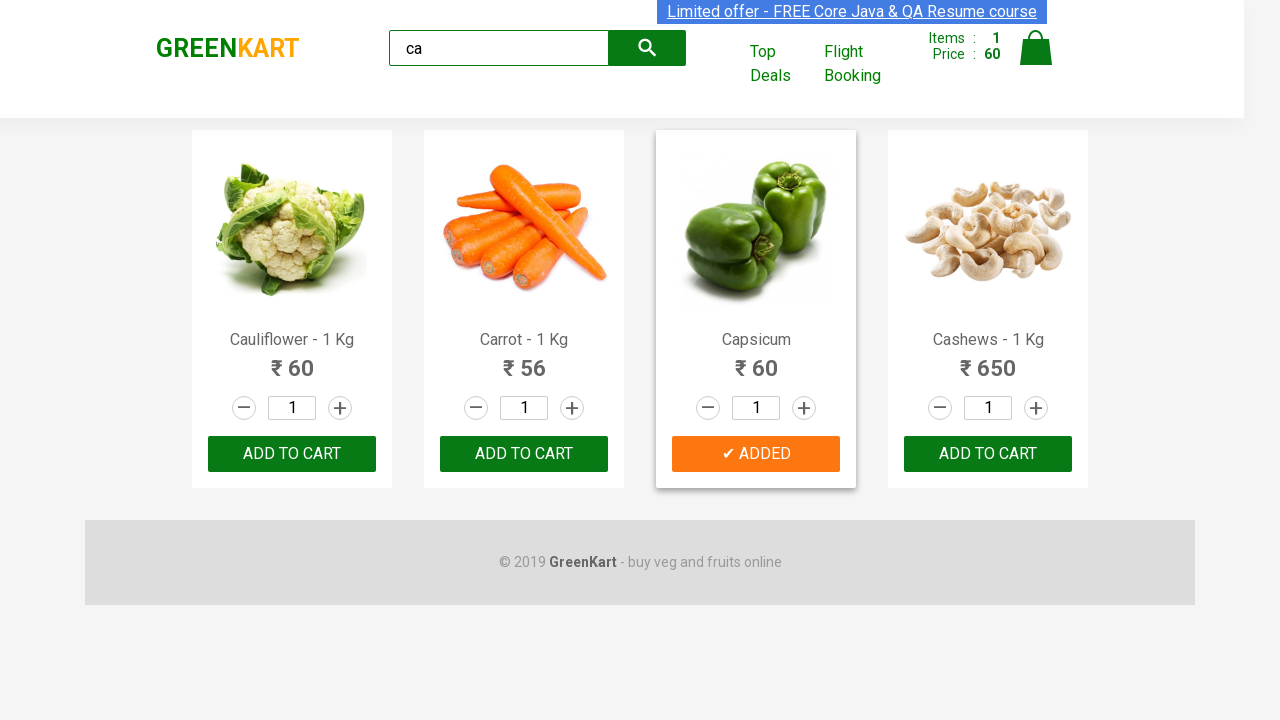

Retrieved all product elements
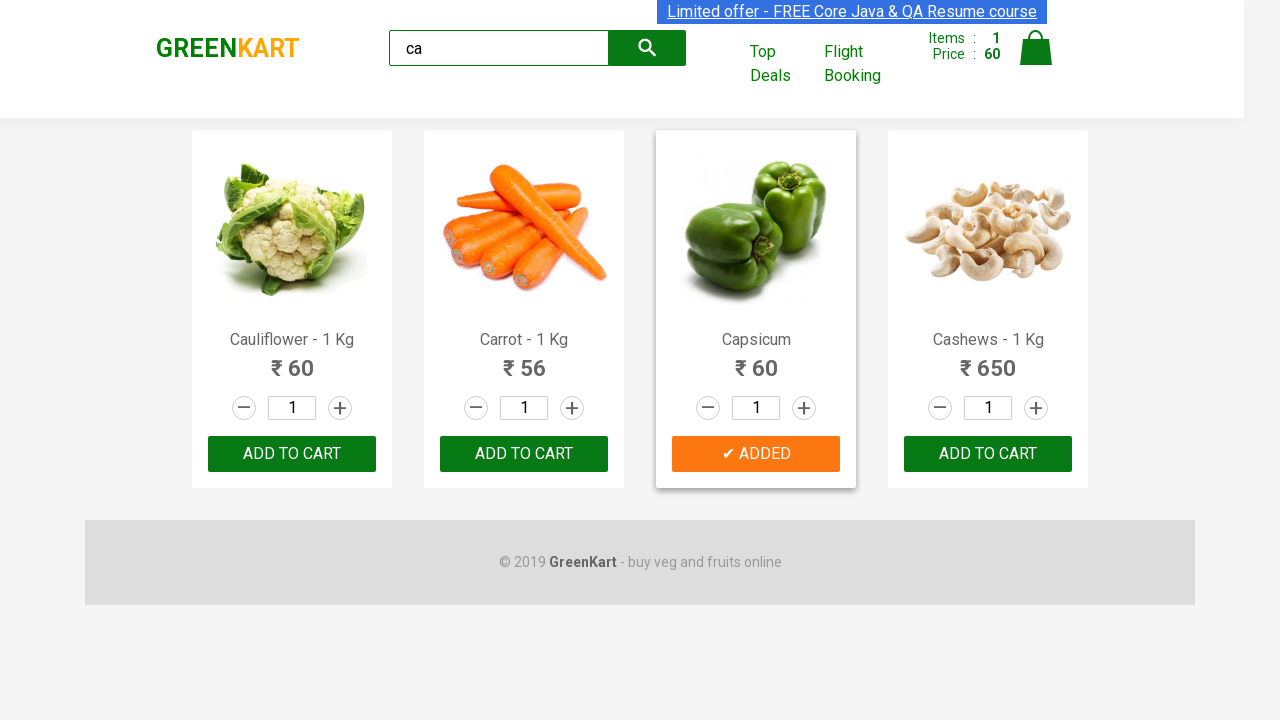

Found and clicked ADD TO CART for Cashews at (988, 454) on .products .product >> nth=3 >> button
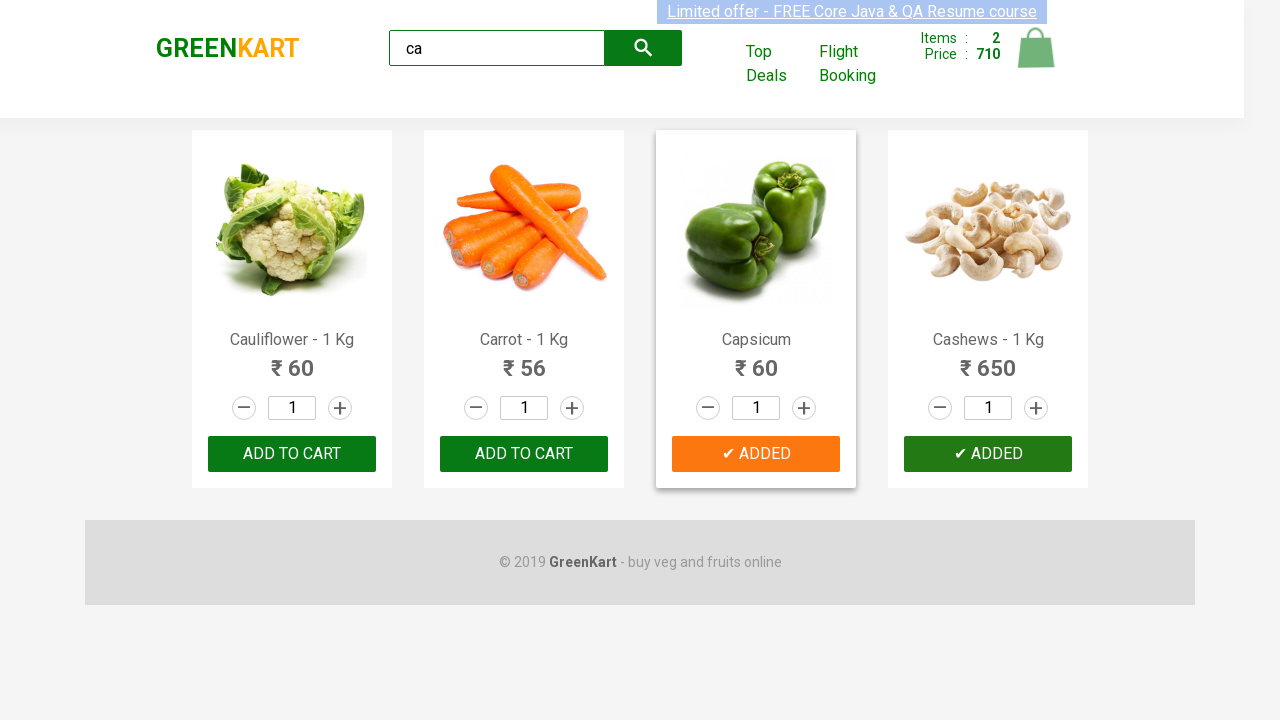

Clicked cart icon to view cart at (1036, 48) on .cart-icon > img
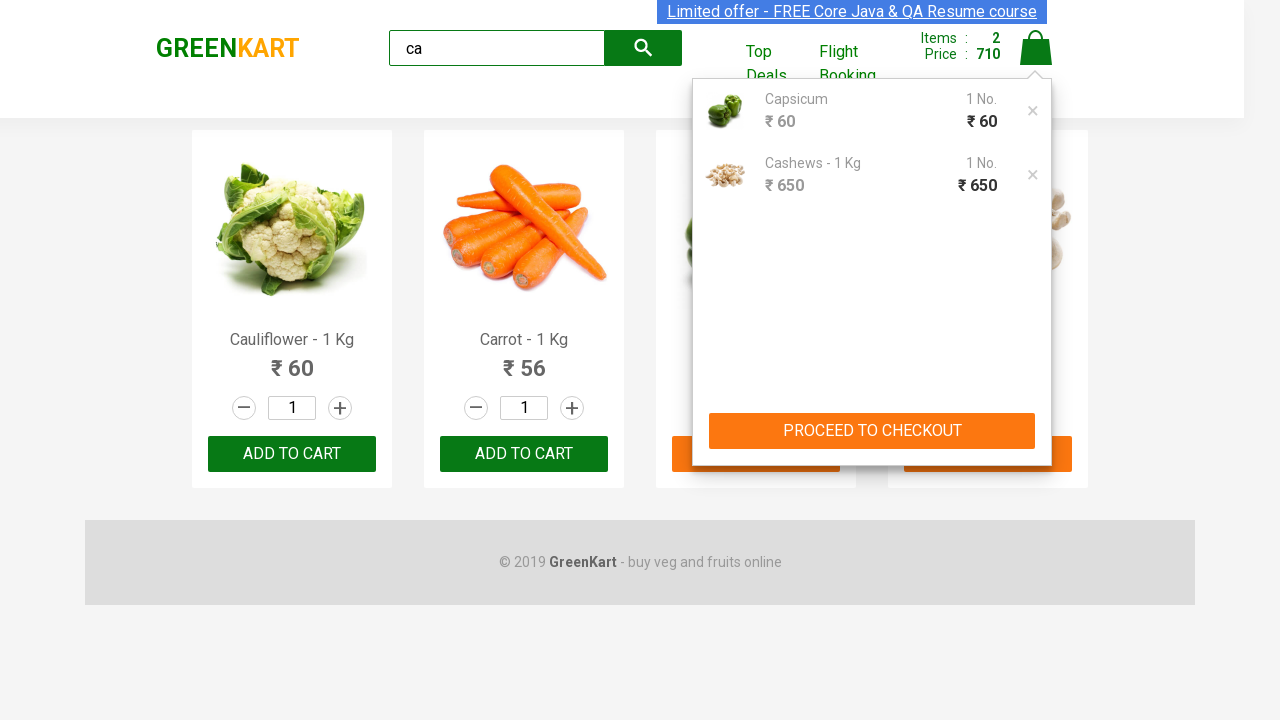

Clicked proceed button in cart preview at (872, 431) on .cart .cart-preview.active .action-block button
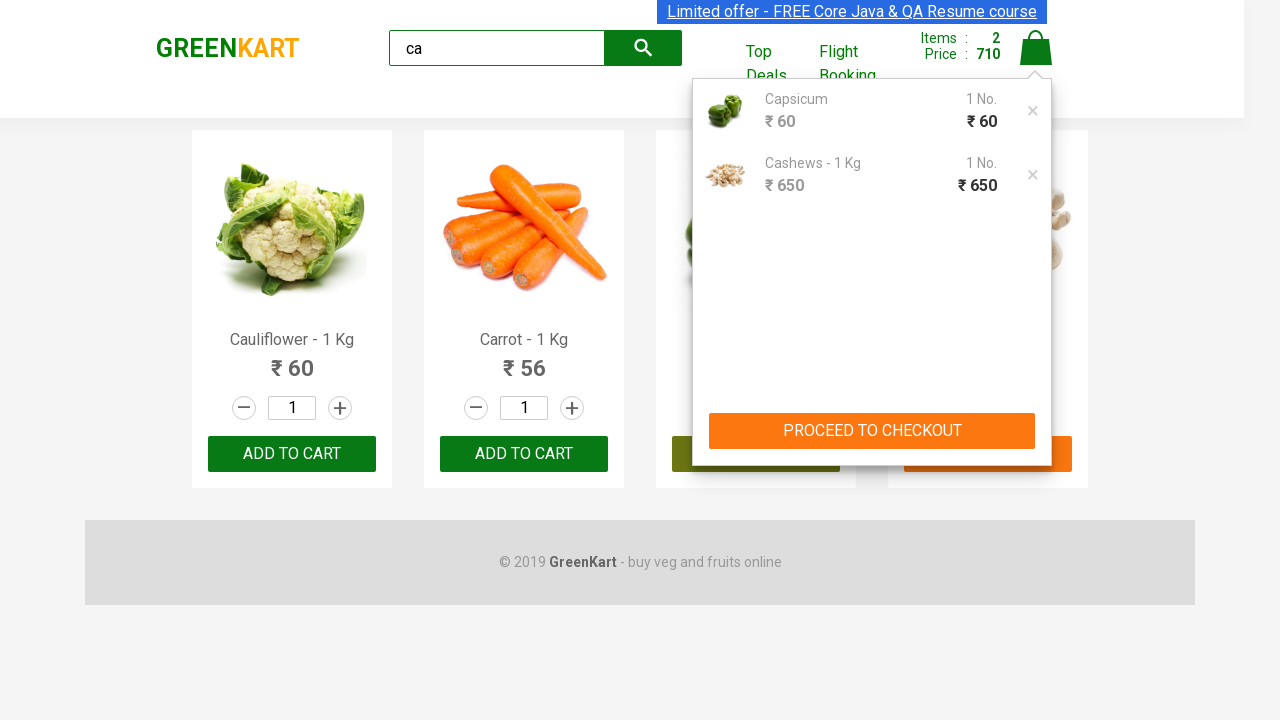

Clicked place order button at (1036, 491) on [style="text-align: right; width: 100%; margin-top: 20px; margin-right: 10px;"] 
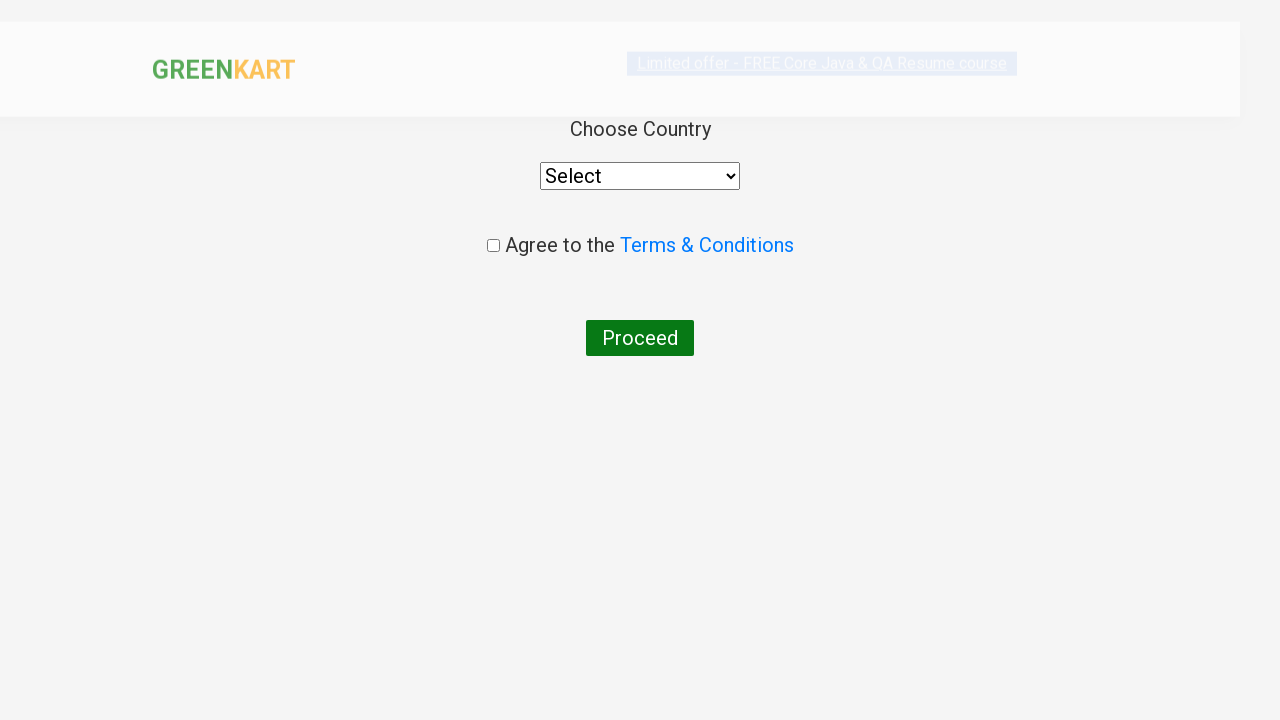

Selected India from country dropdown on select
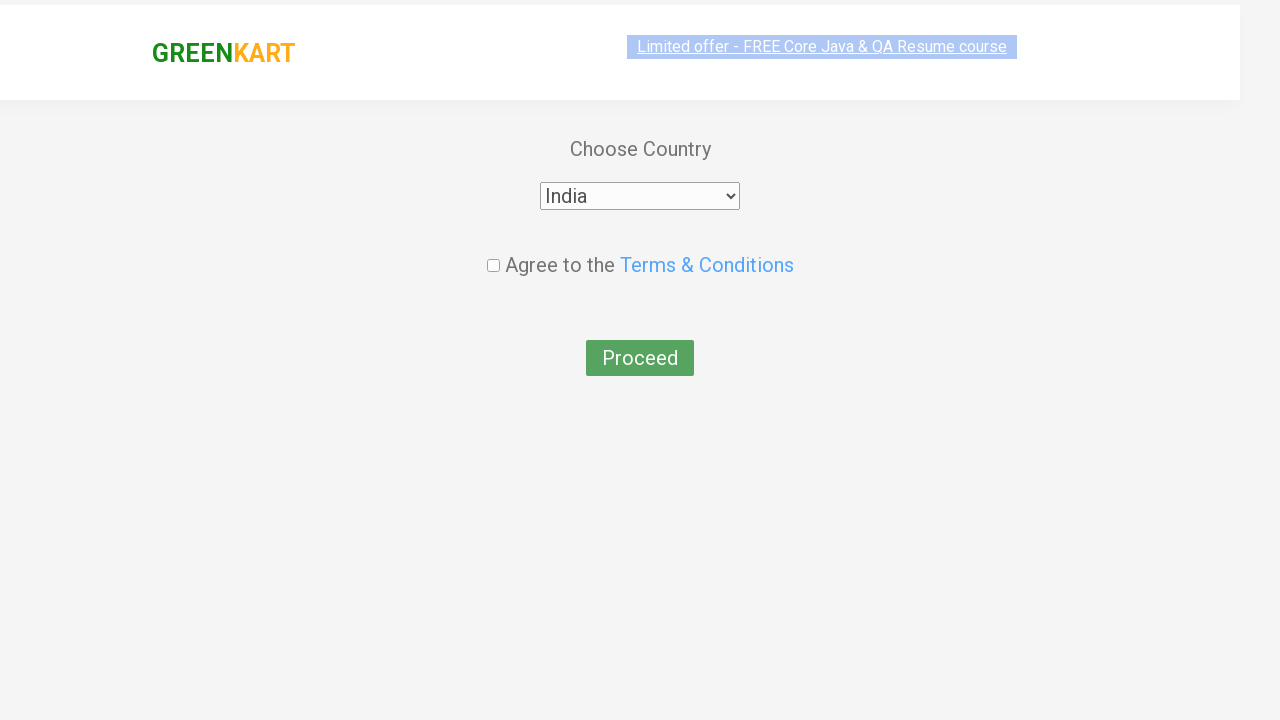

Clicked terms and conditions checkbox at (493, 246) on input[type="checkbox"]
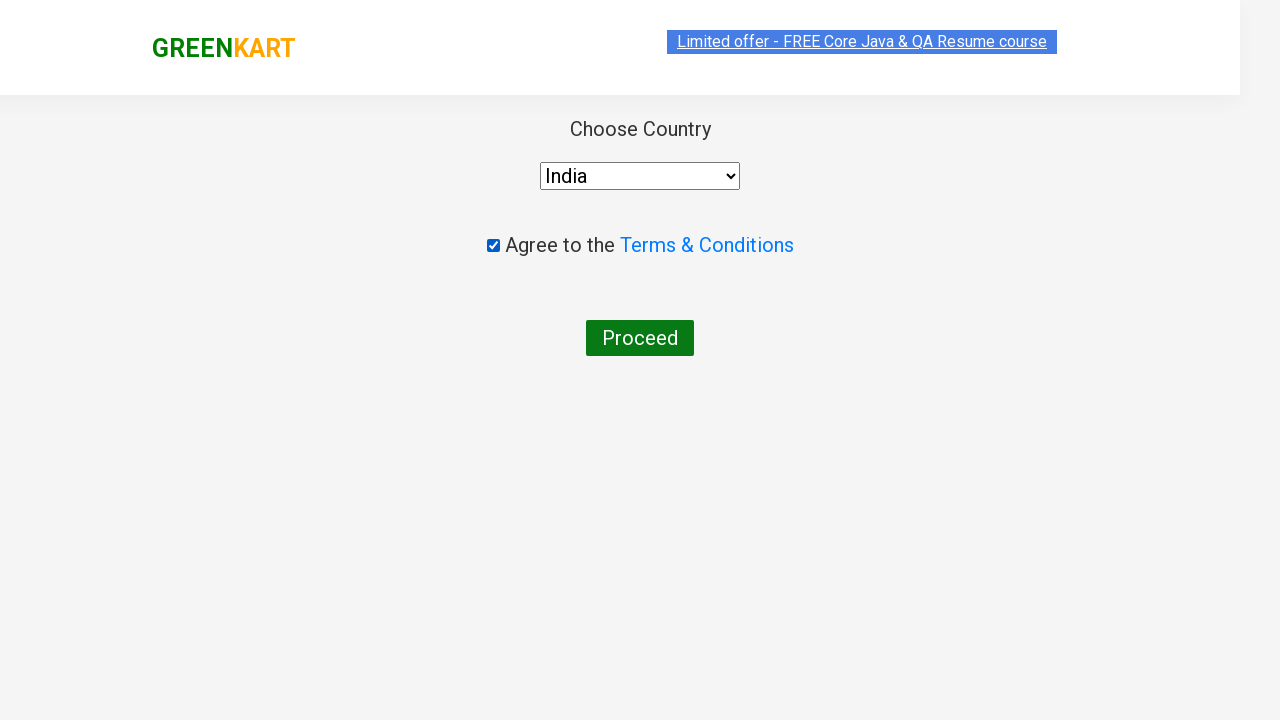

Clicked Proceed button to complete order at (640, 338) on button >> internal:has-text="Proceed"i
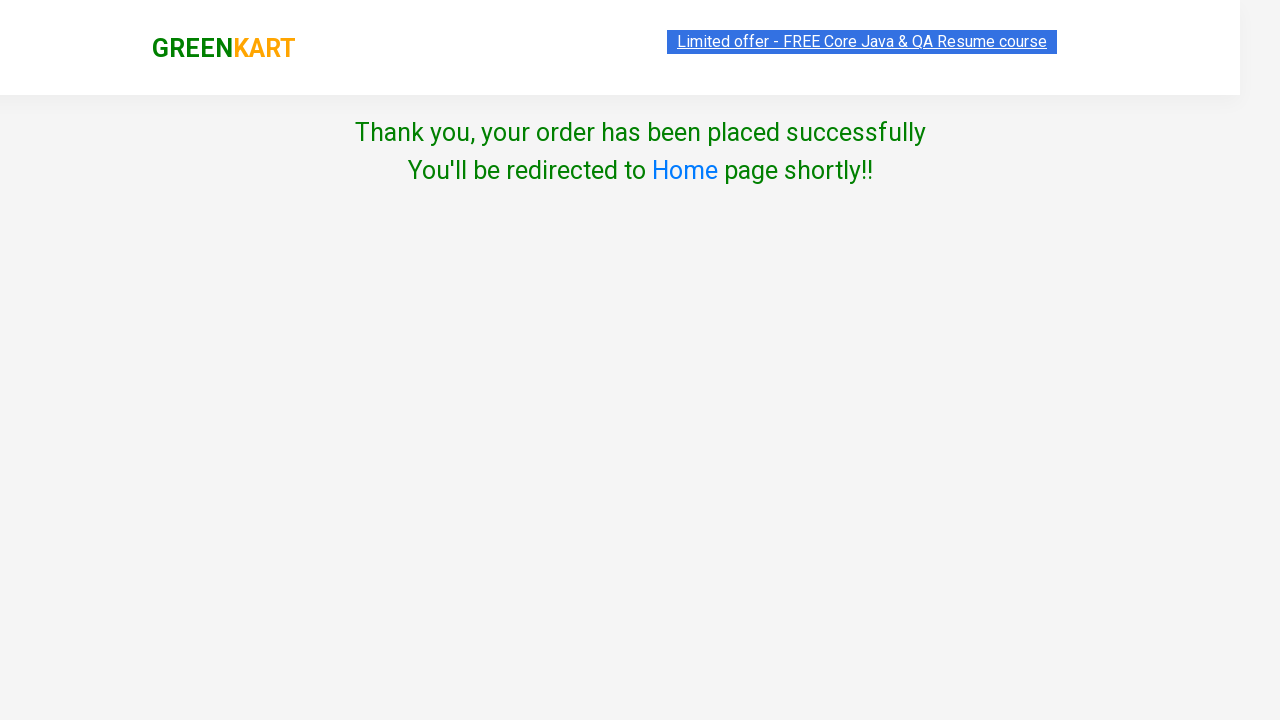

Verified order completion message displayed
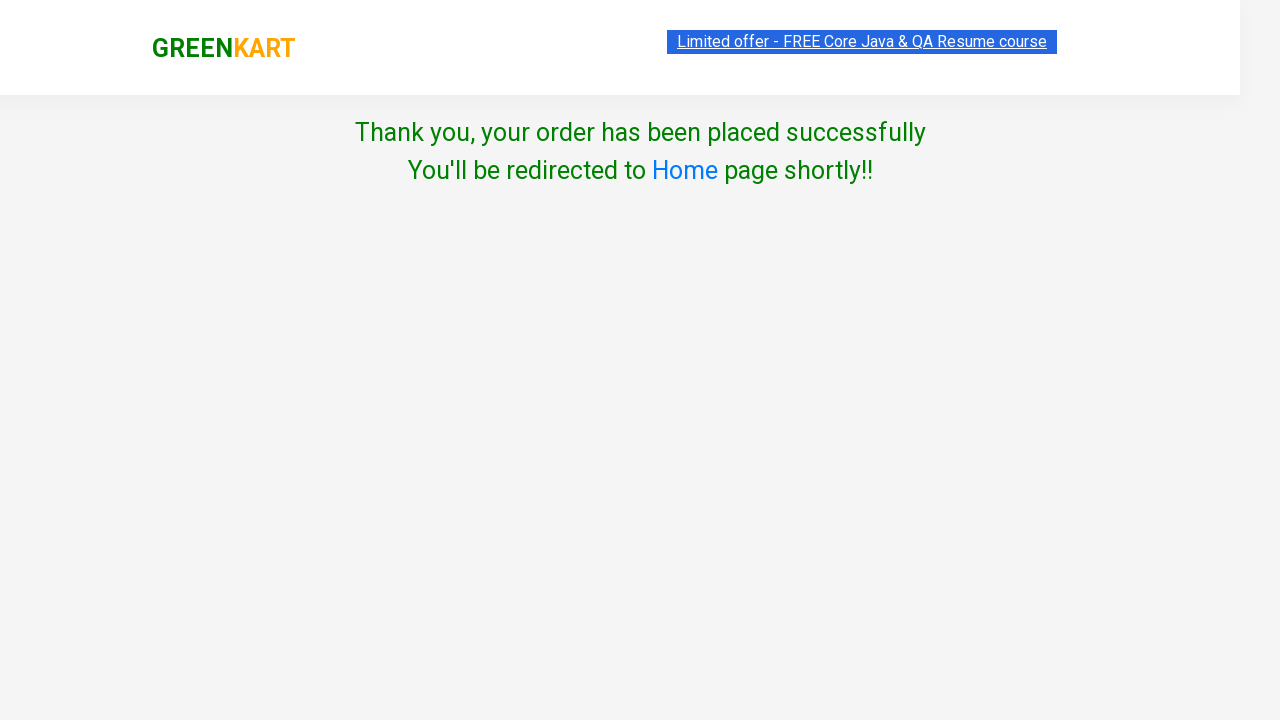

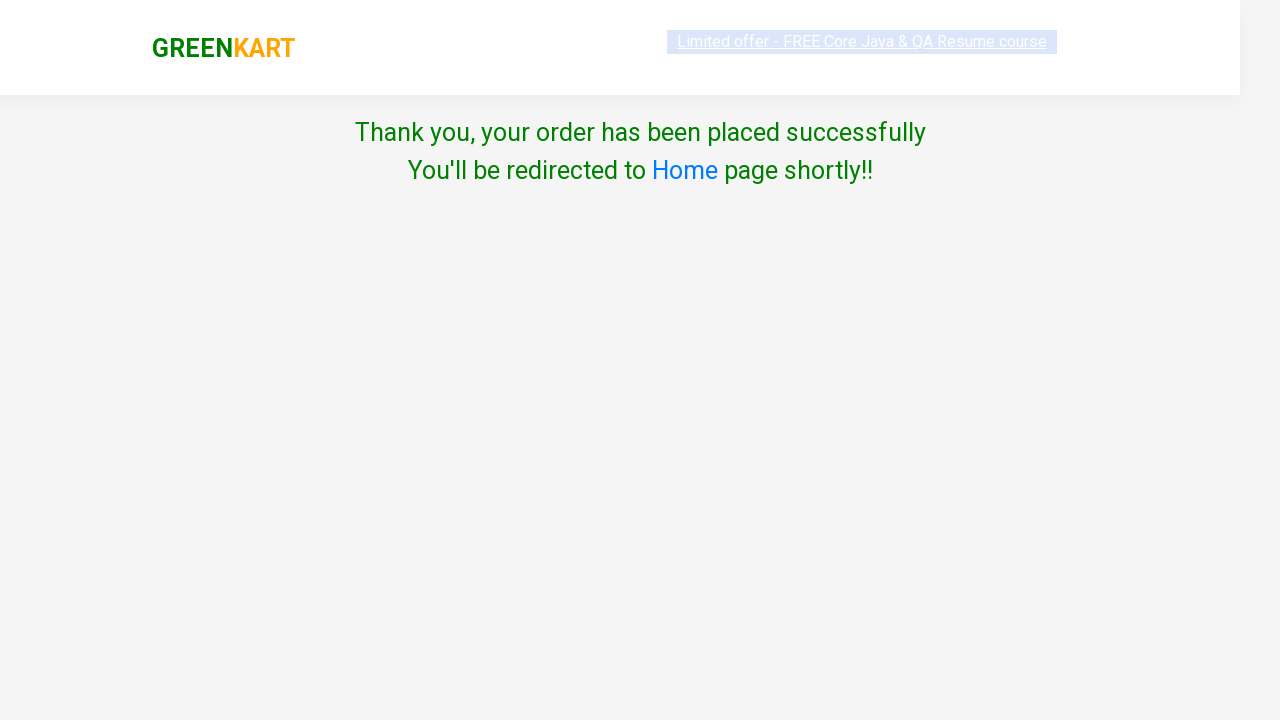